Tests bank manager login by clicking the Bank Manager Login button

Starting URL: https://www.globalsqa.com/angularJs-protractor/BankingProject/#/login

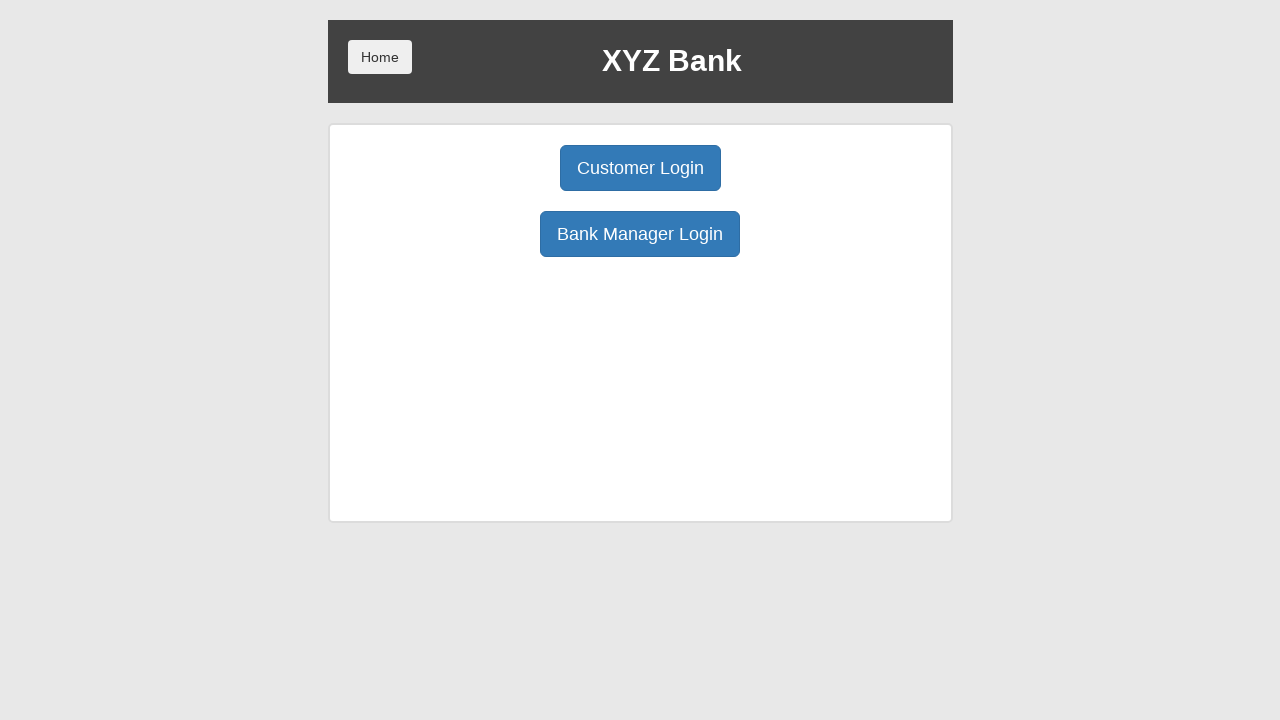

Bank Manager Login button became visible
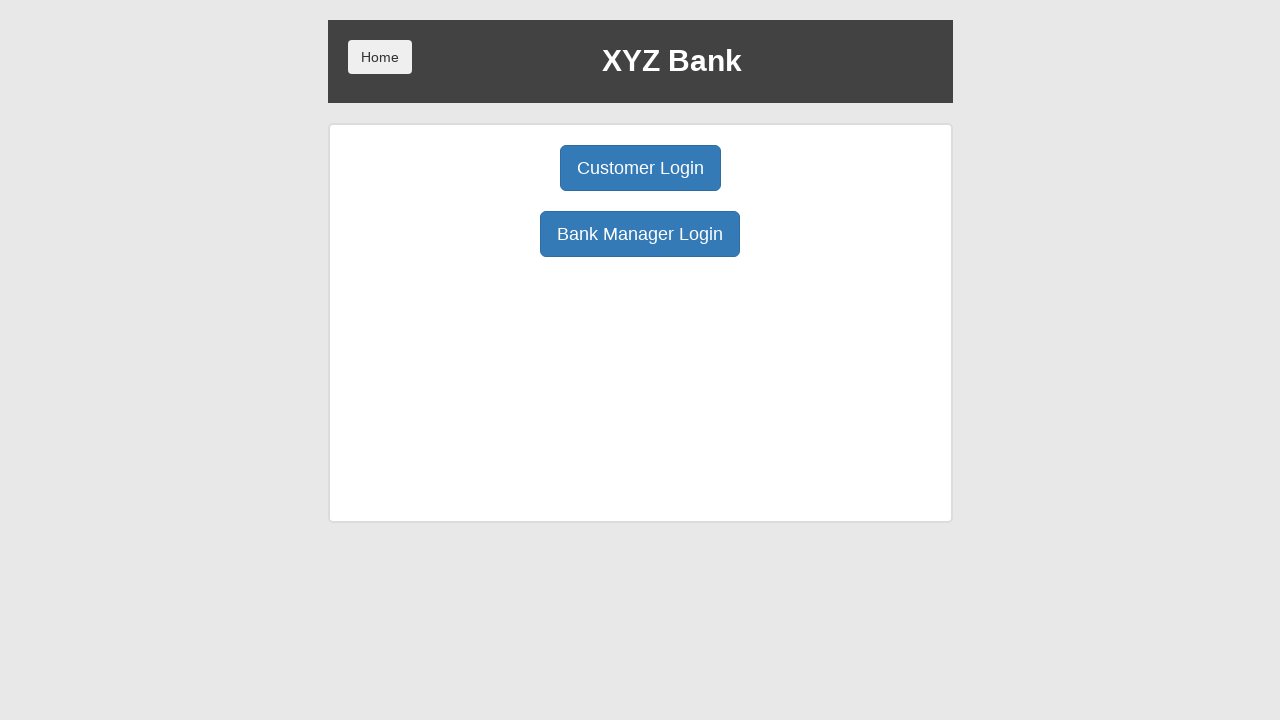

Clicked Bank Manager Login button at (640, 234) on xpath=/html/body/div/div/div[2]/div/div[1]/div[2]/button
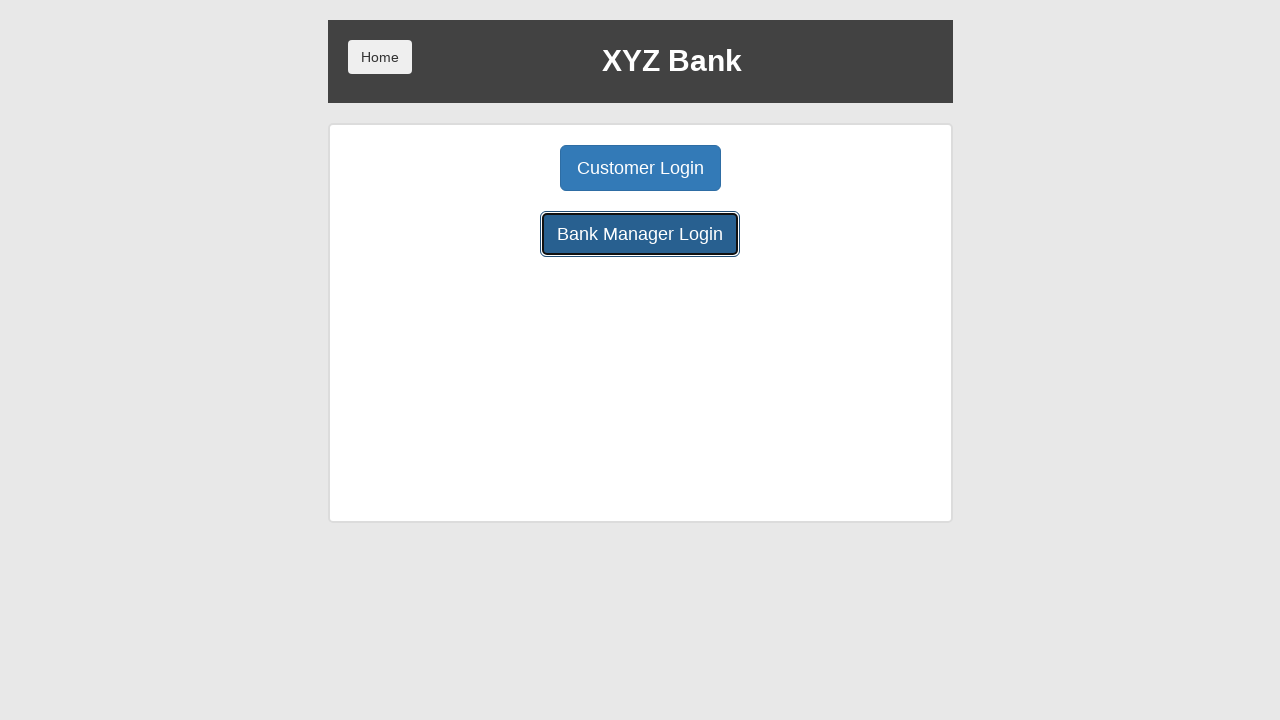

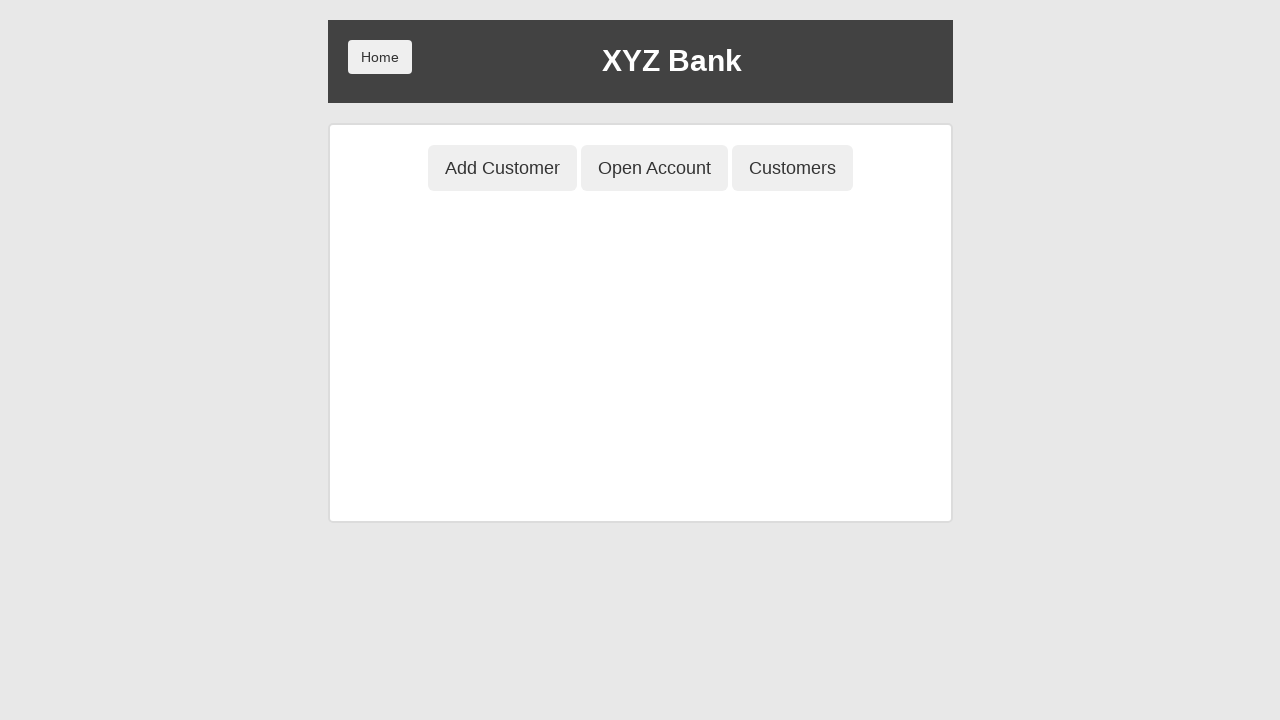